Tests right-click context menu functionality by right-clicking on an element and selecting an option from the context menu

Starting URL: http://swisnl.github.io/jQuery-contextMenu/demo.html

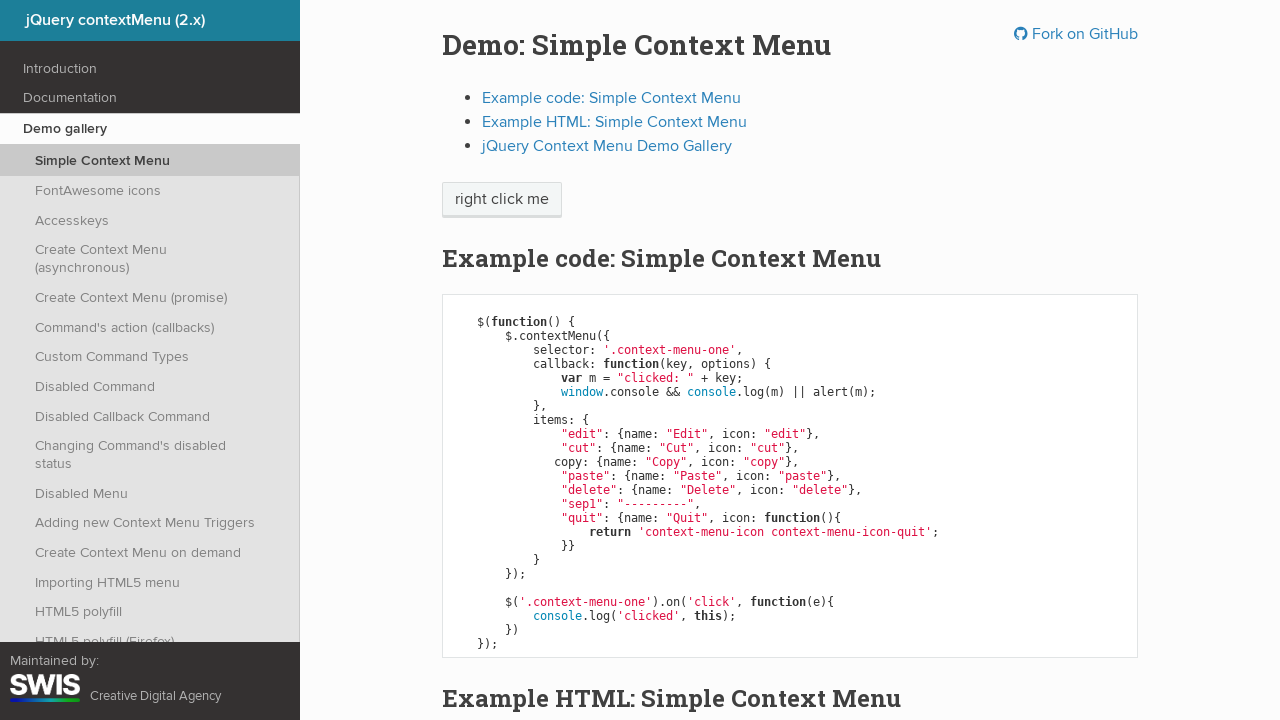

Located the right-click target element
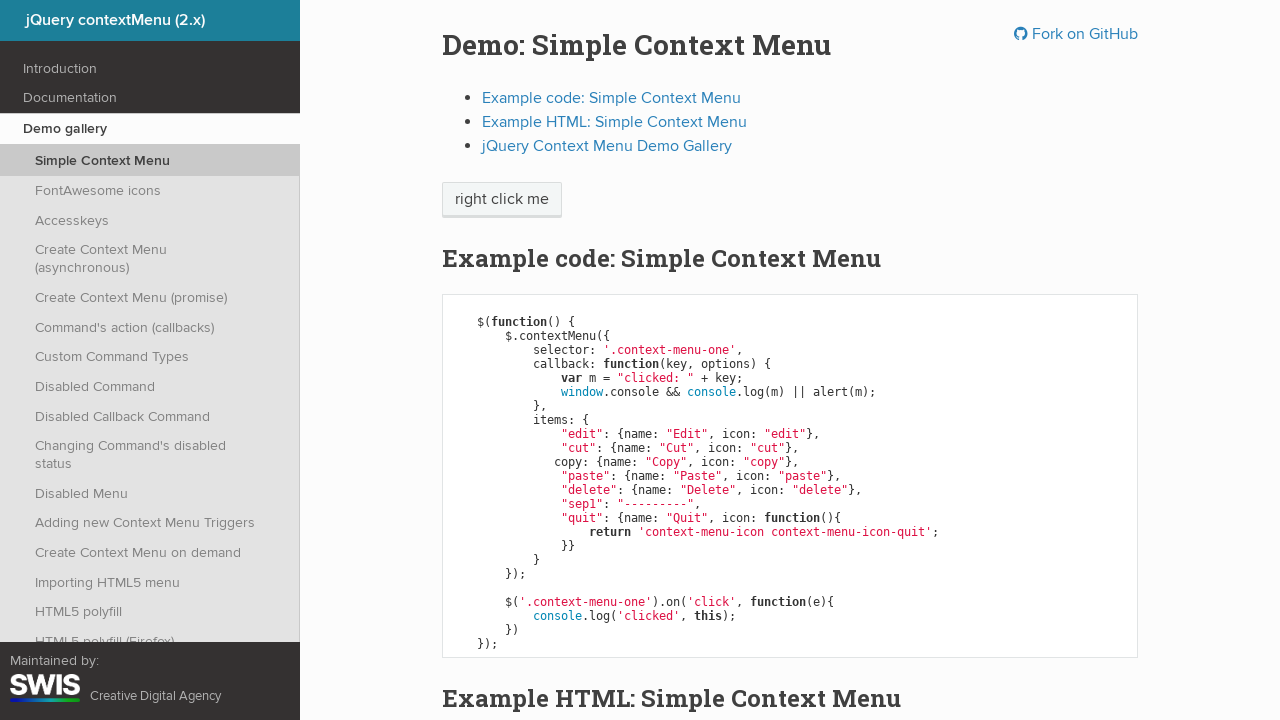

Right-clicked on the element to open context menu at (502, 200) on xpath=//span[text()='right click me']
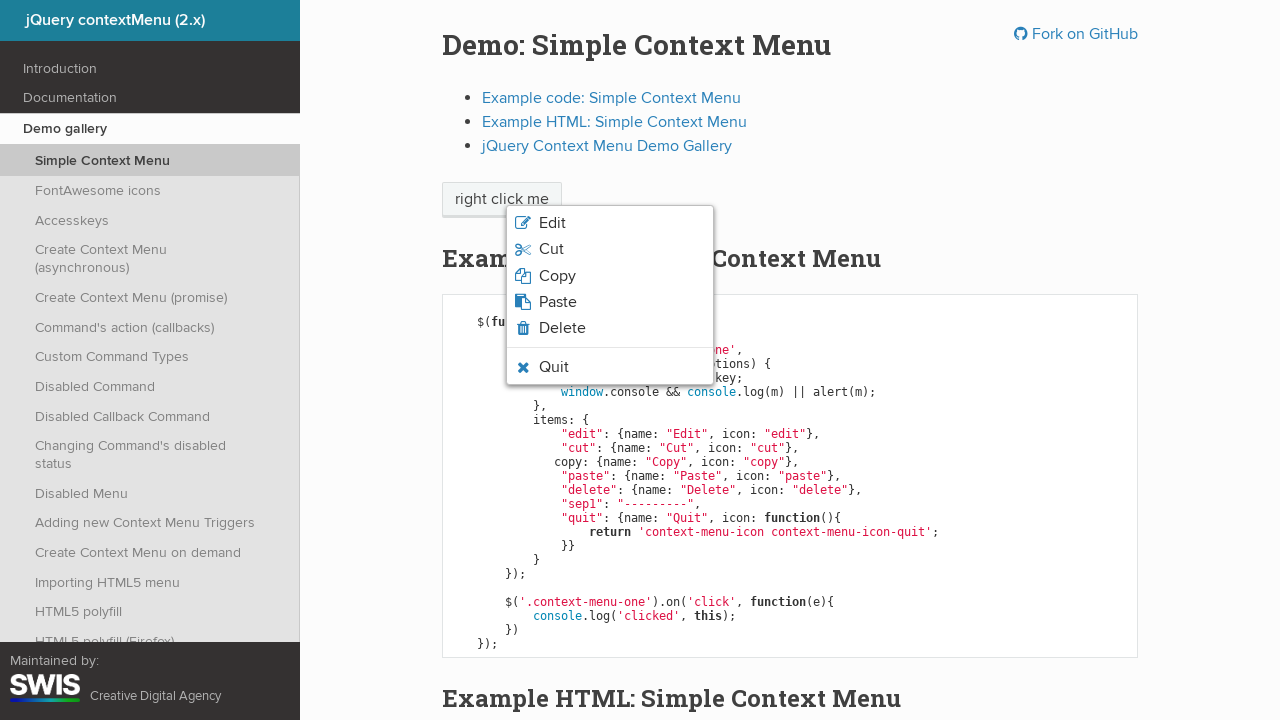

Clicked 'Copy' option from context menu at (557, 276) on xpath=//ul[@class='context-menu-list context-menu-root']/li/span >> internal:has
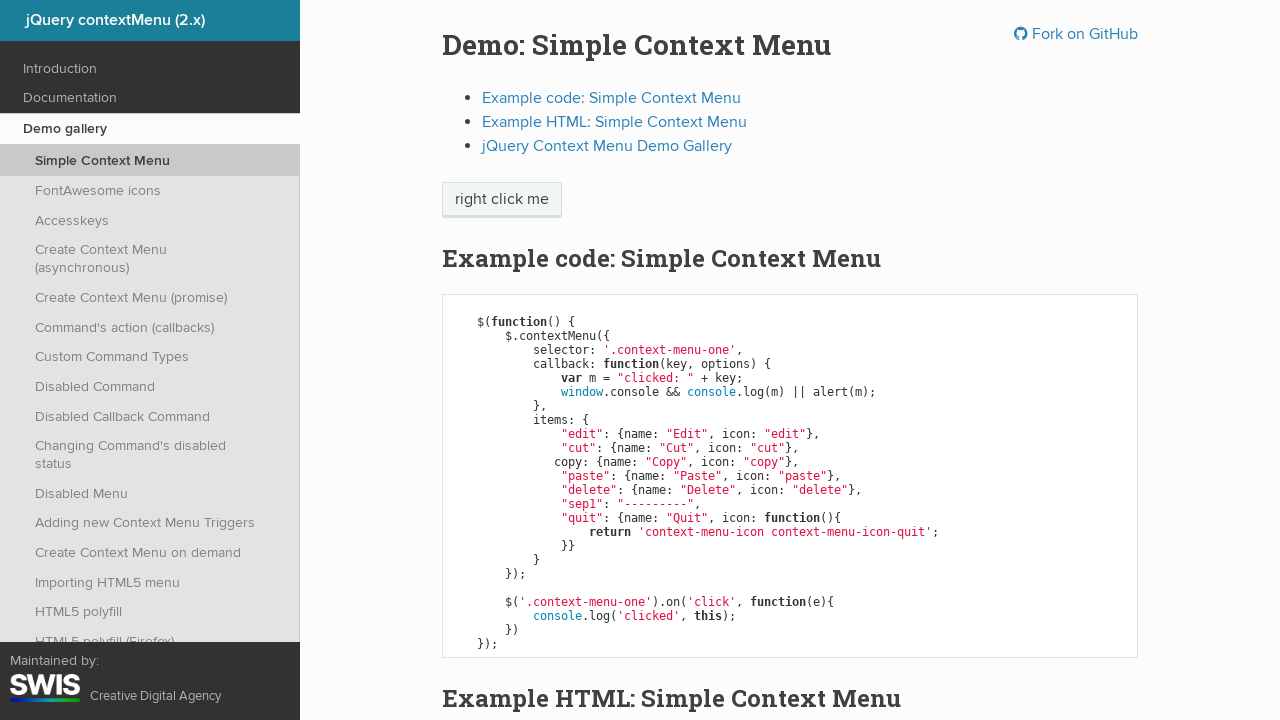

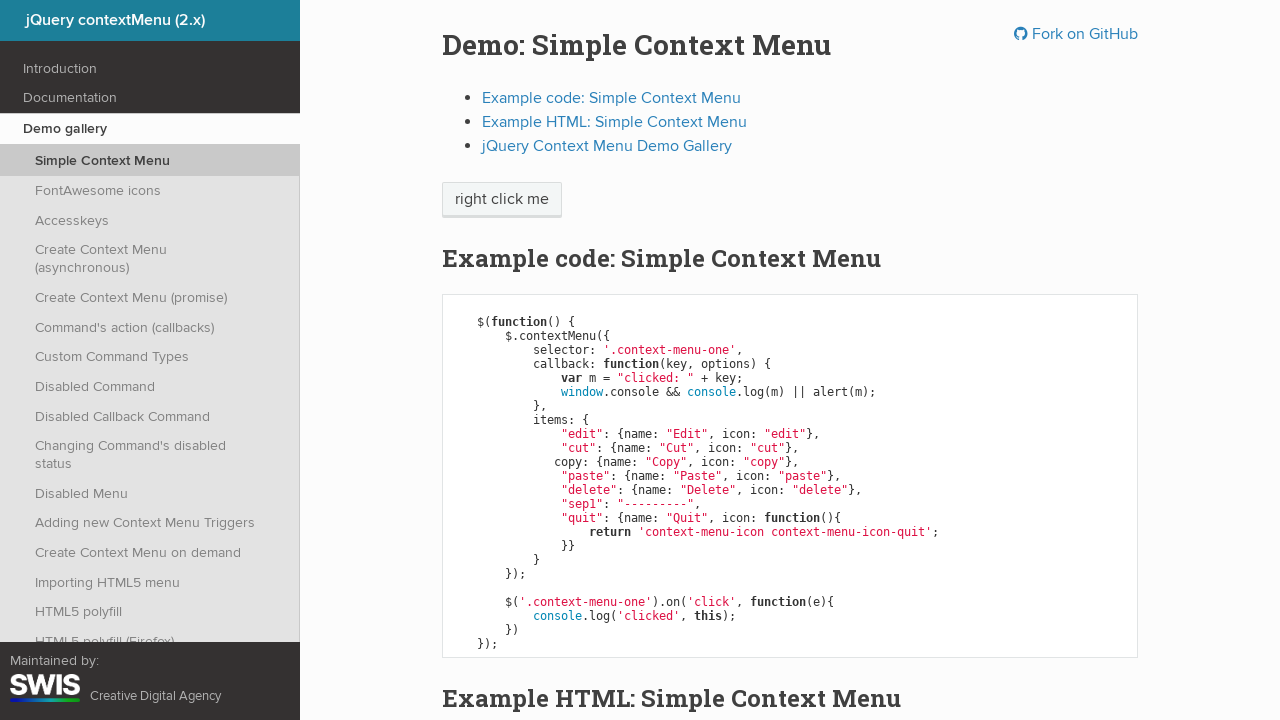